Verifies the generate button has the correct label text

Starting URL: http://angel.net/~nic/passwd.current.html

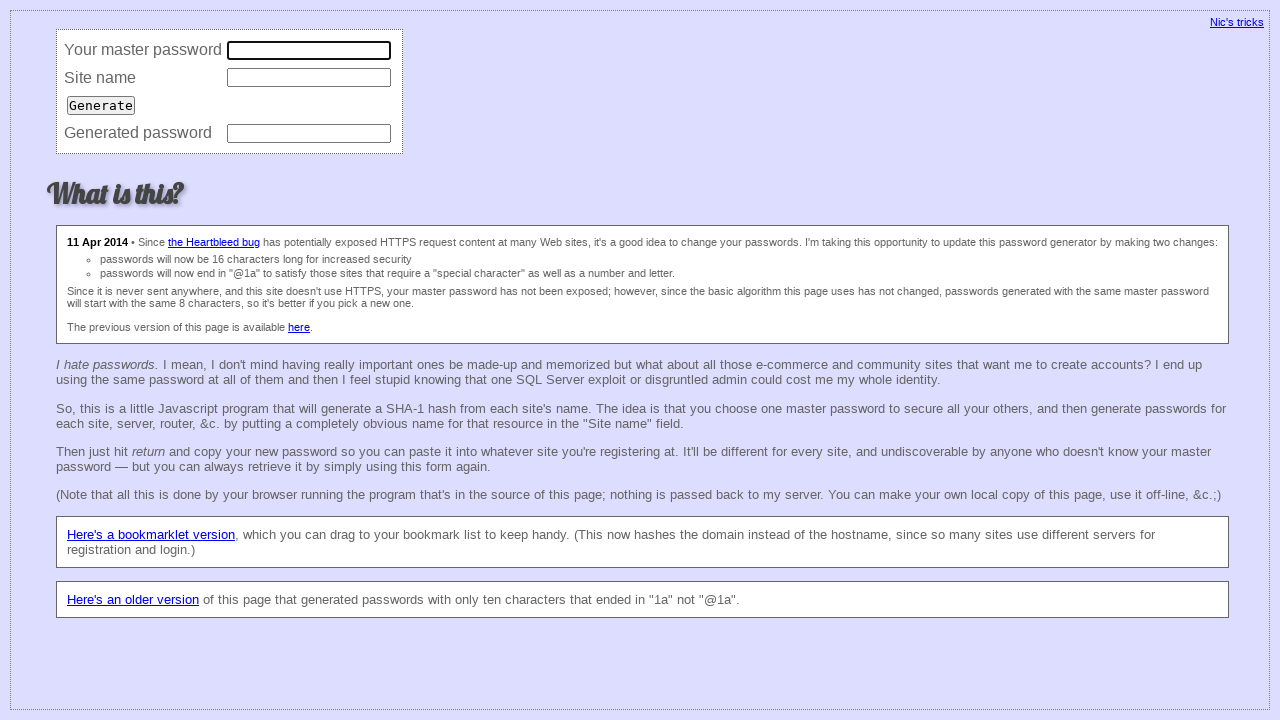

Waited for generate button to be present in the DOM
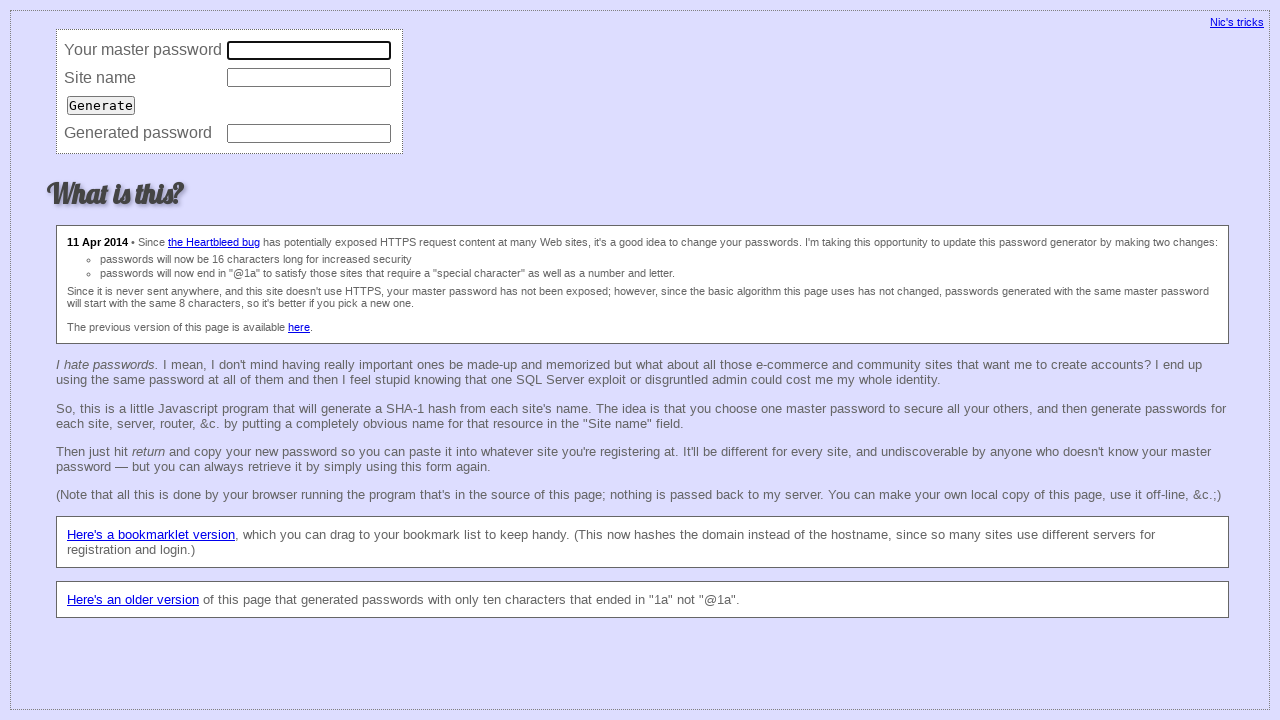

Located the generate button element
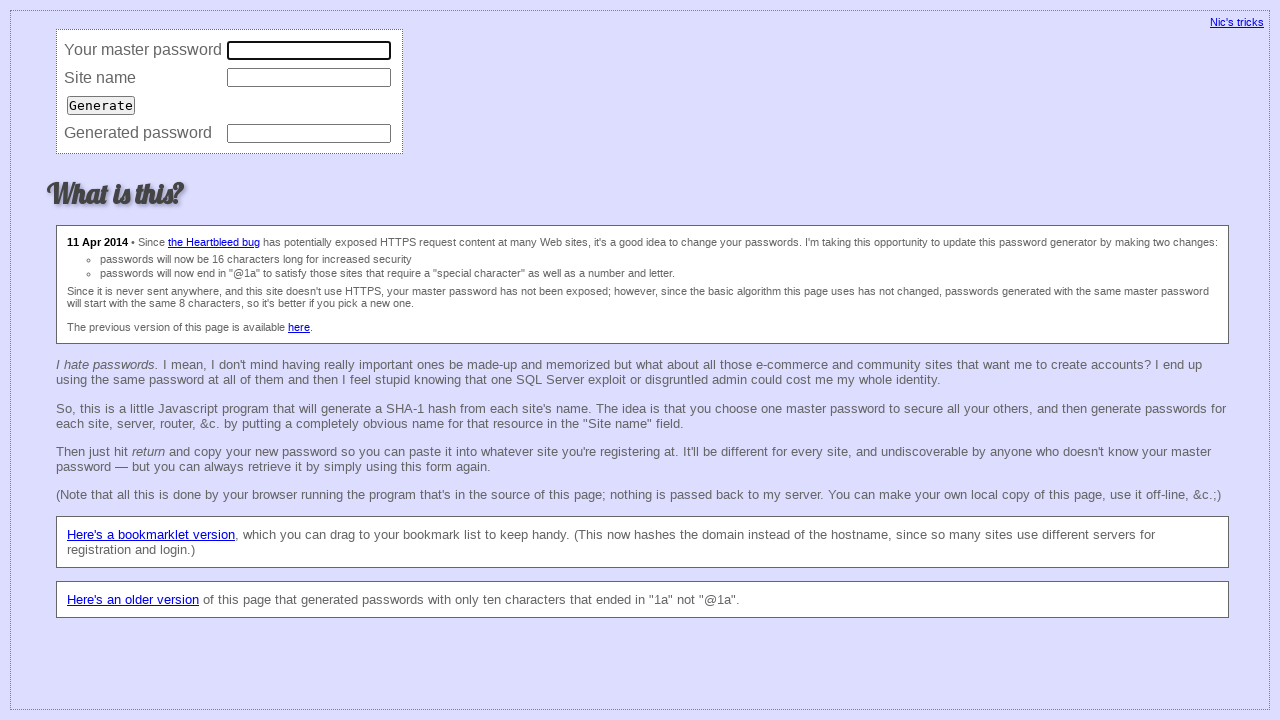

Retrieved generate button label text: 'Generate'
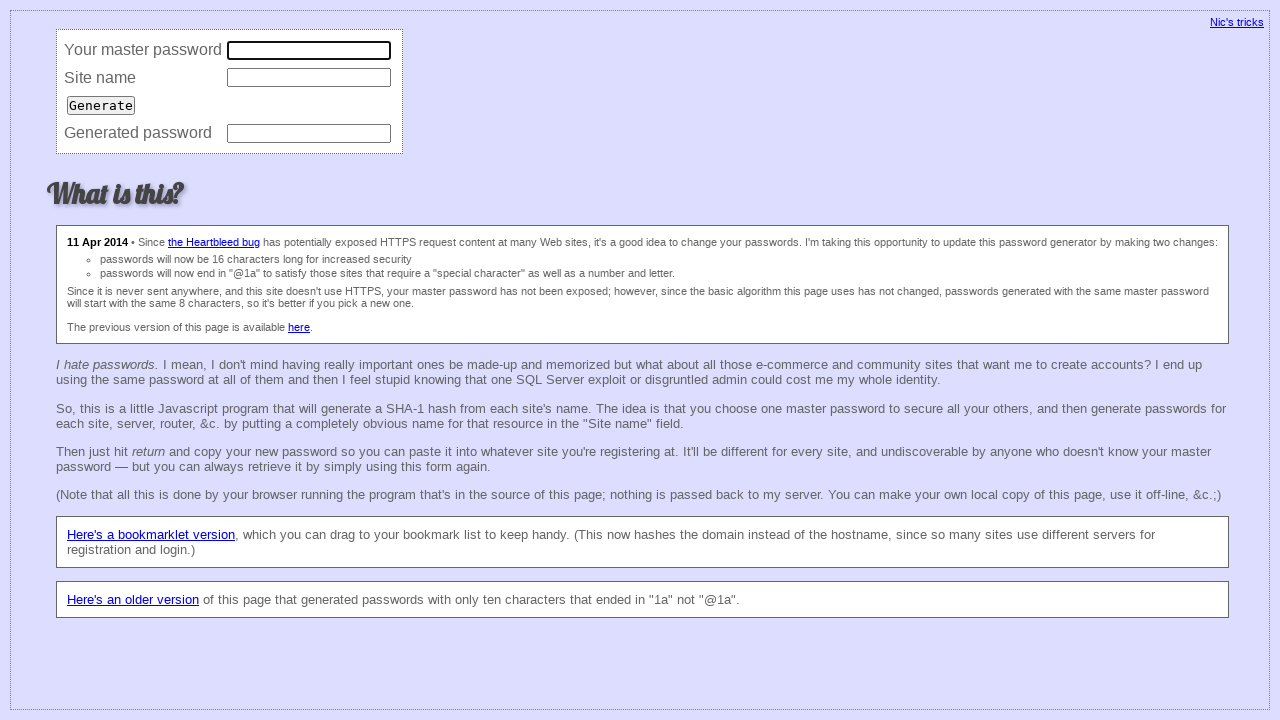

Verified generate button has correct label text 'Generate'
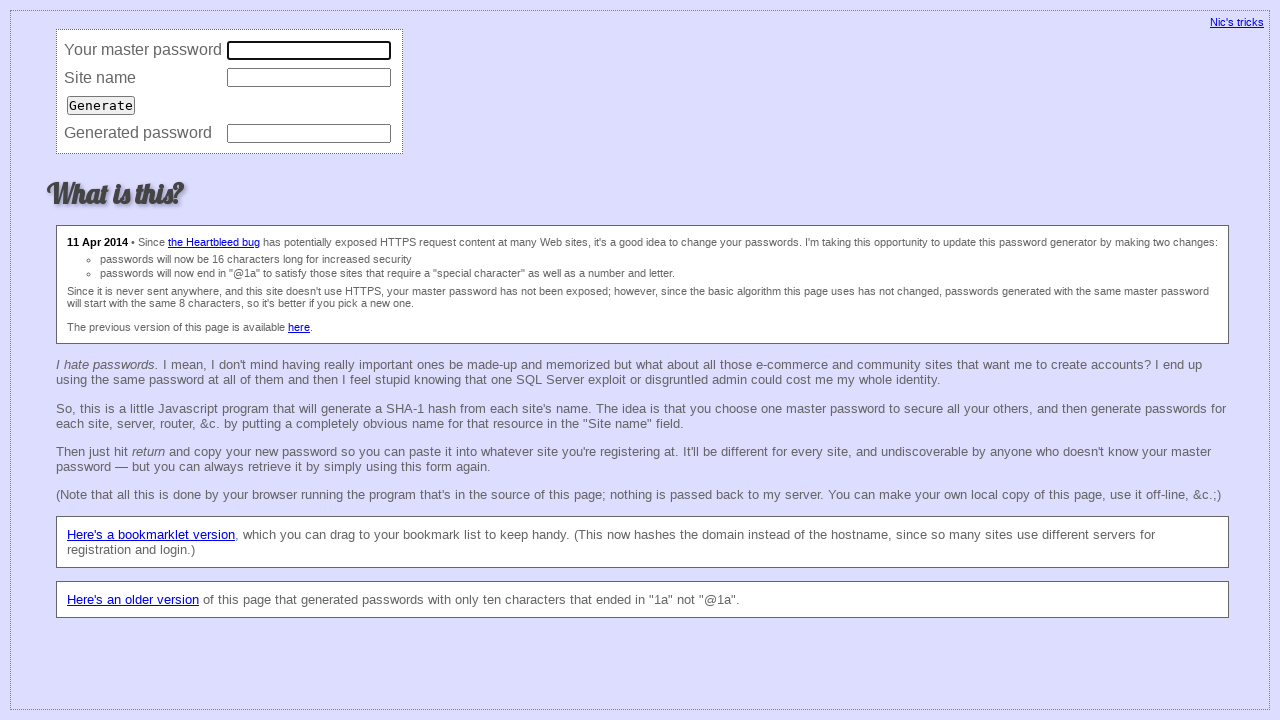

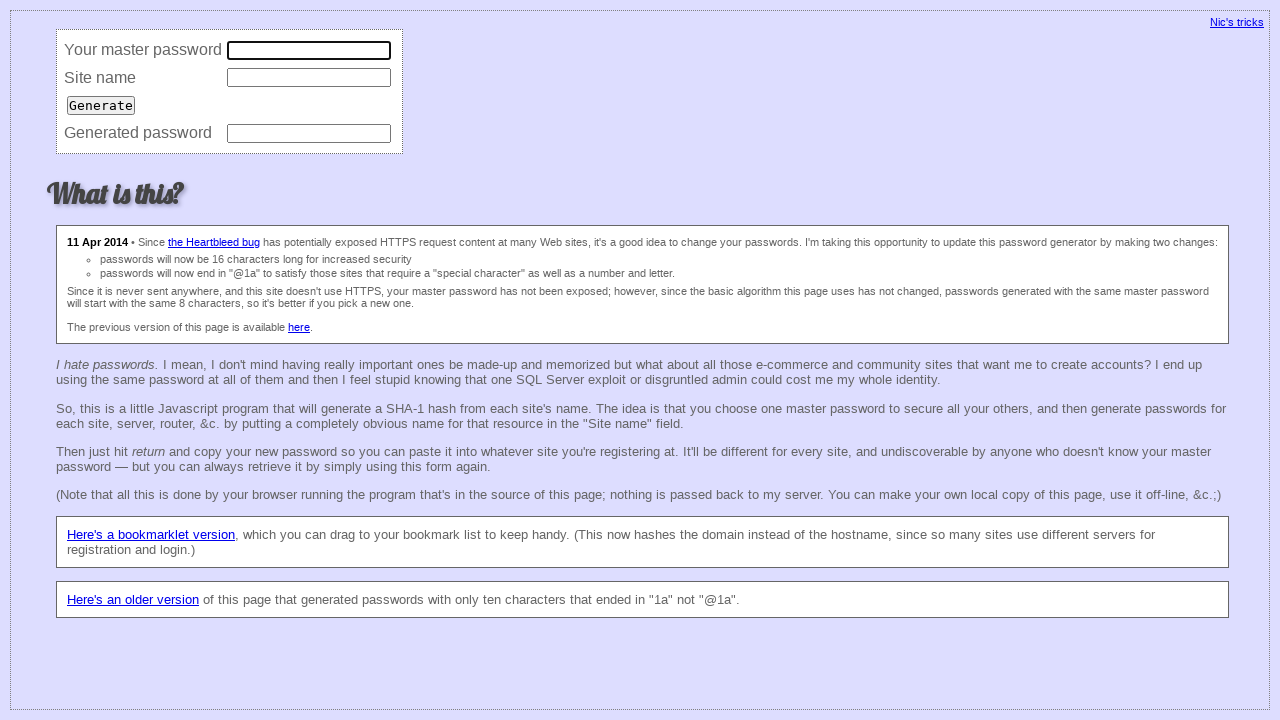